Navigates to a DeBank wallet profile page, waits for the page to load, and clicks on the expand button to reveal all chain balances

Starting URL: https://debank.com/profile/0x742d35Cc6634C0532925a3b844Bc9e7595f2bD73

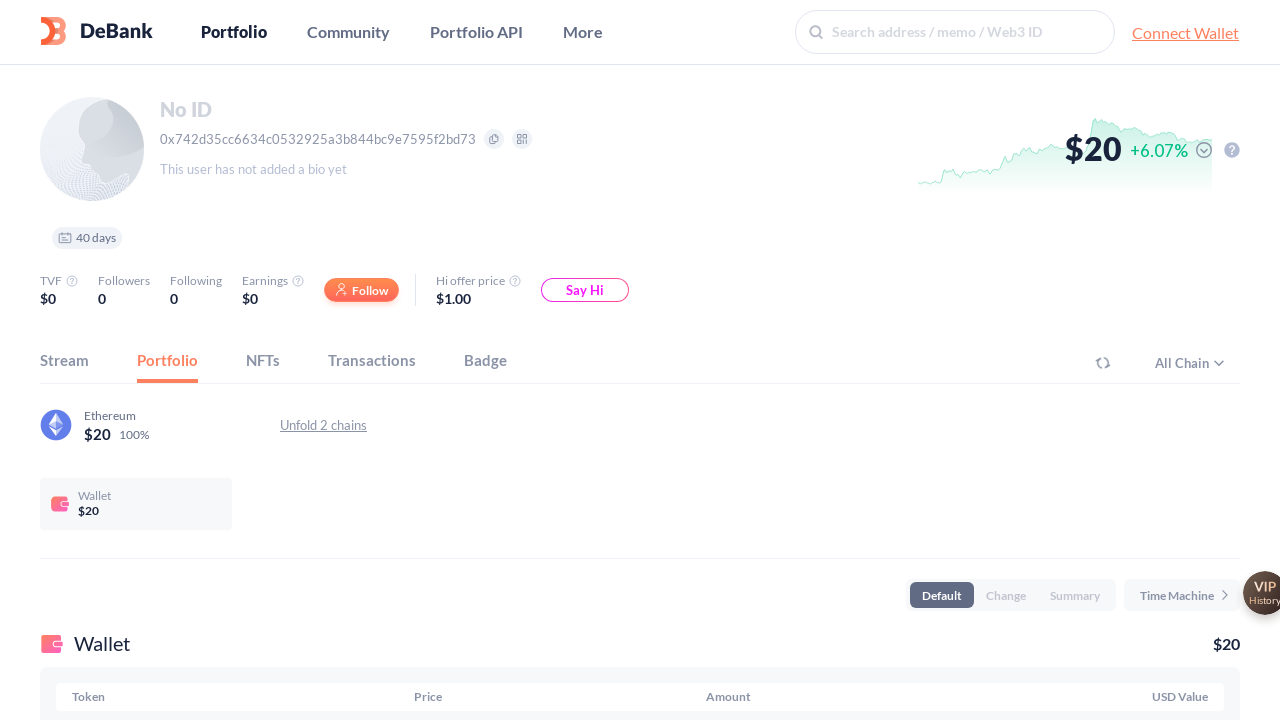

Waited 5 seconds for page content to load
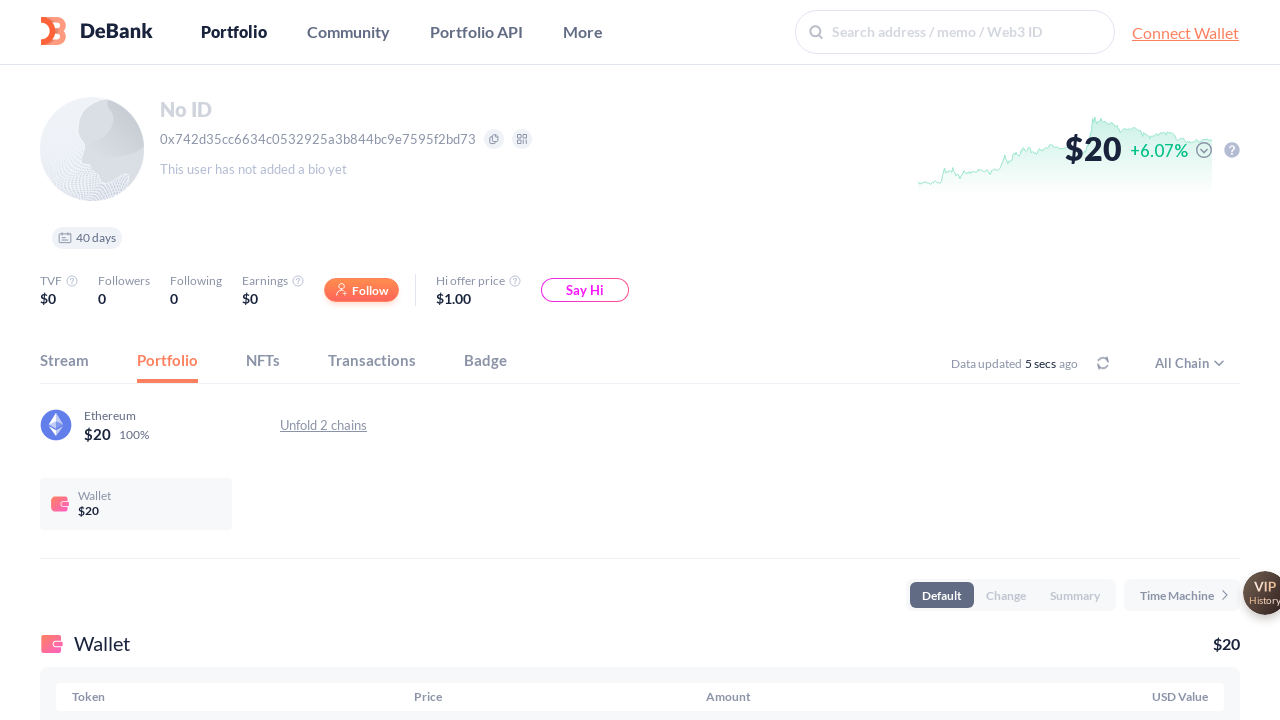

Total asset display is now visible
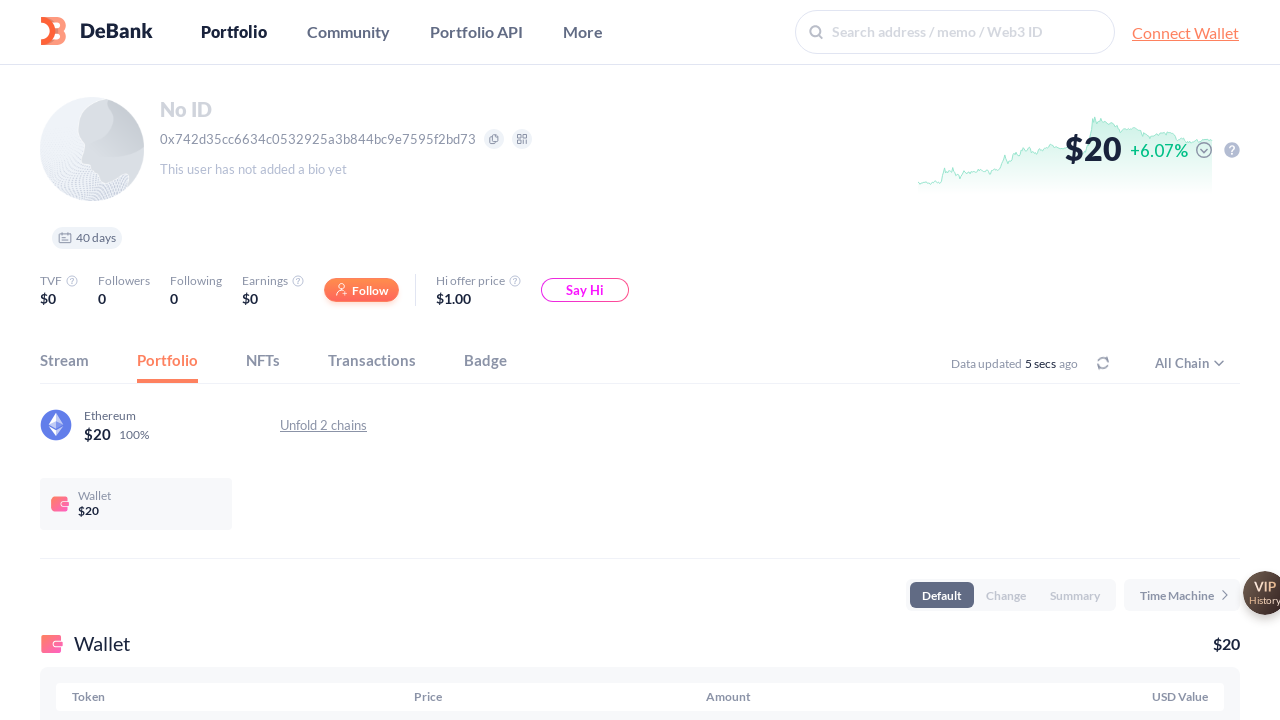

Expand chains button is now visible
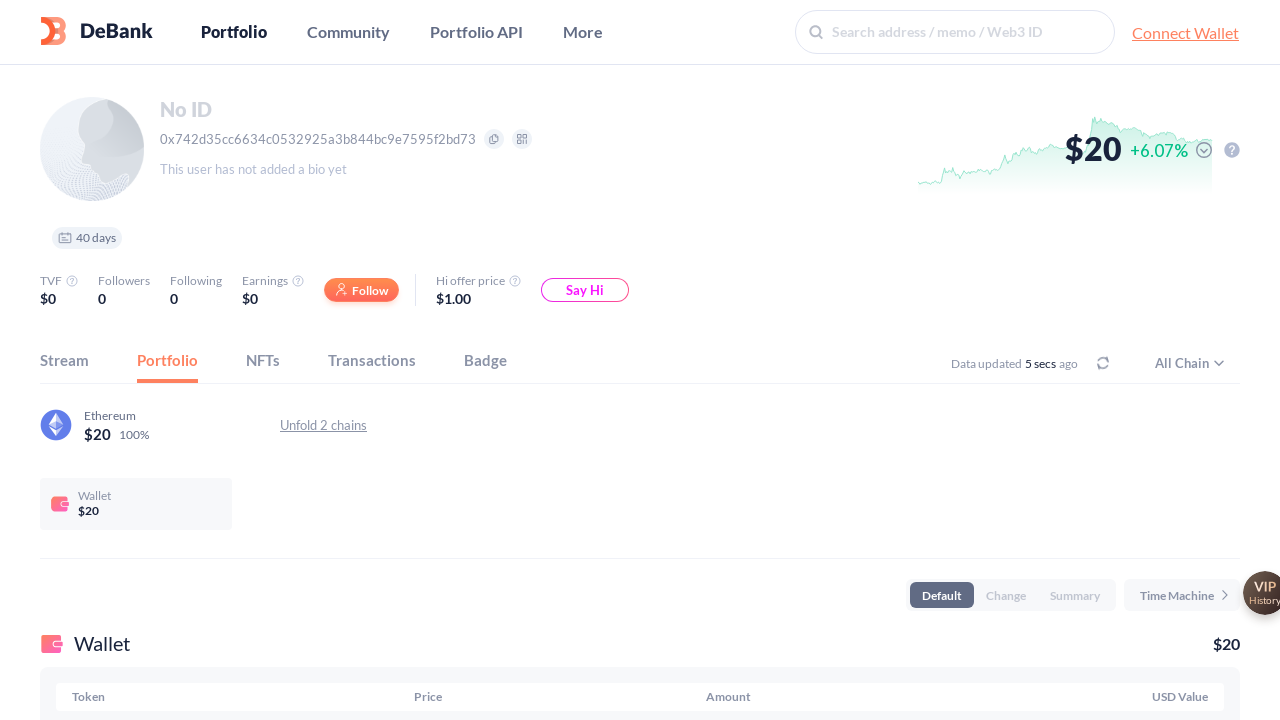

Clicked expand button to reveal all chain balances at (400, 425) on .AssetsOnChain_item__GBfMt.flex_flexRow__y0UR2.AssetsOnChain_unfoldBtn__ov19o
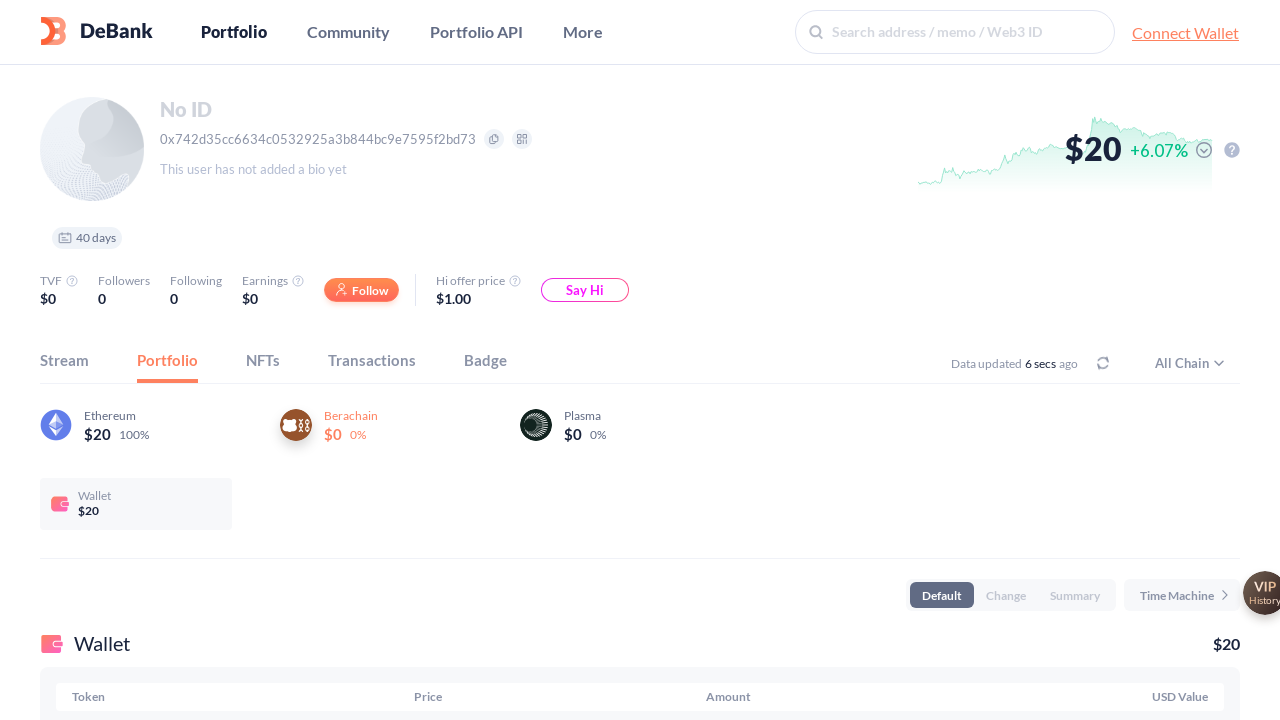

Expanded chain list is now visible with all chains displayed
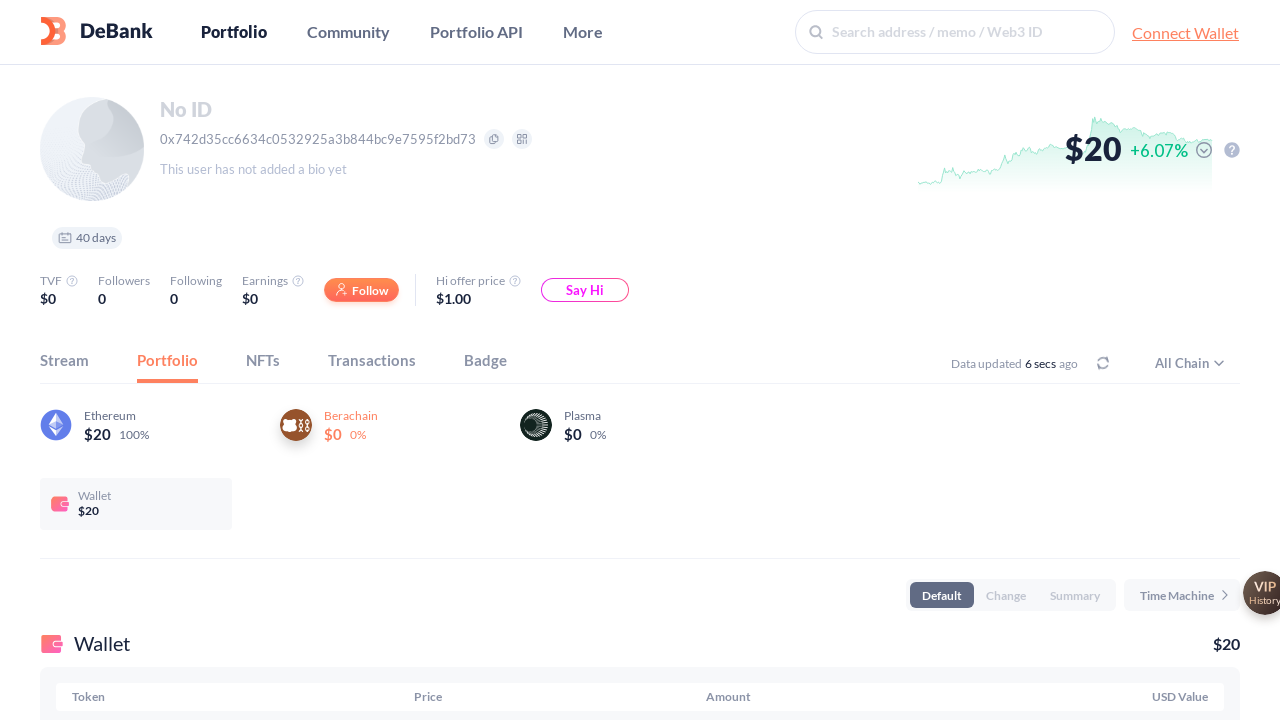

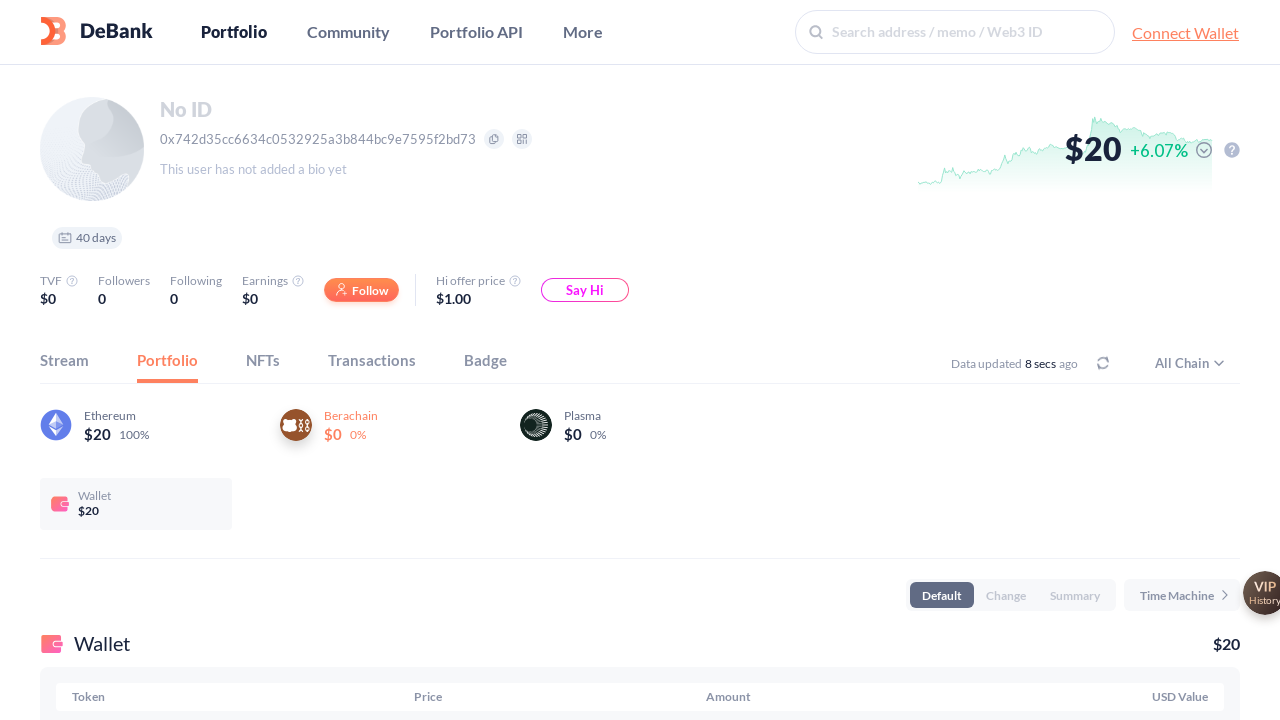